Tests the Python.org website search functionality by searching for "pycon" and verifying that search results are returned.

Starting URL: http://www.python.org

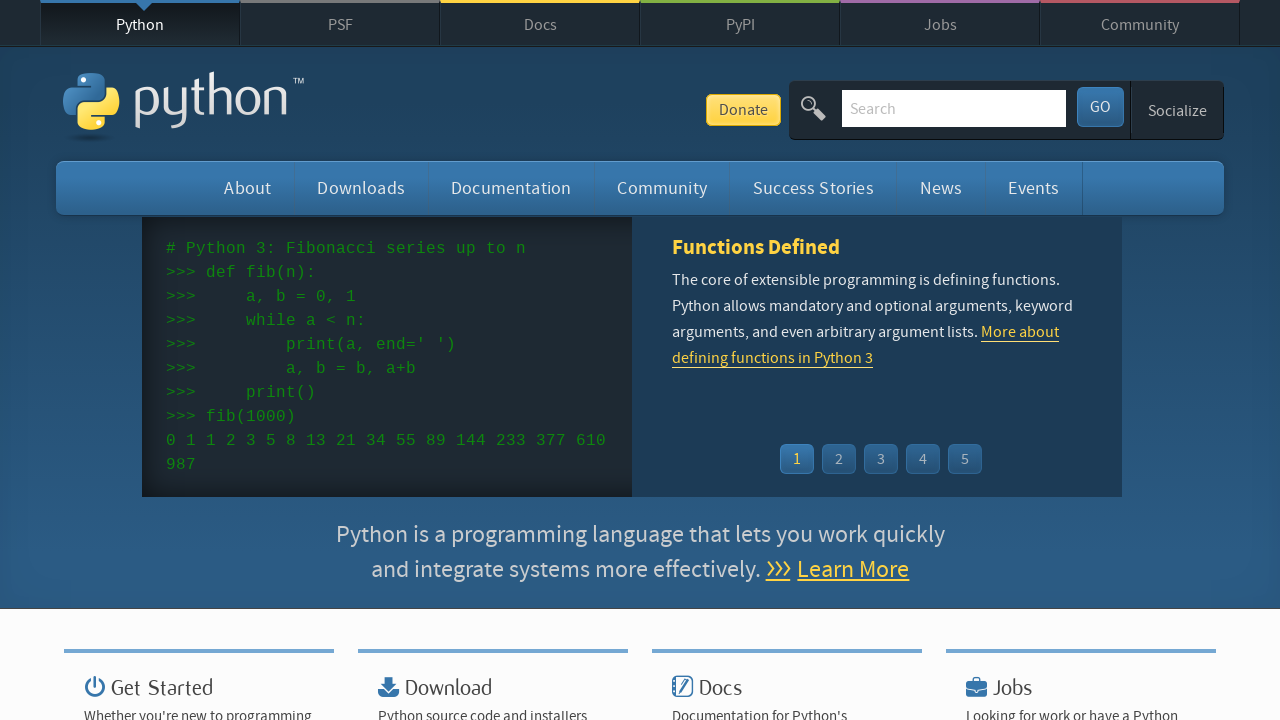

Verified 'Python' is in page title
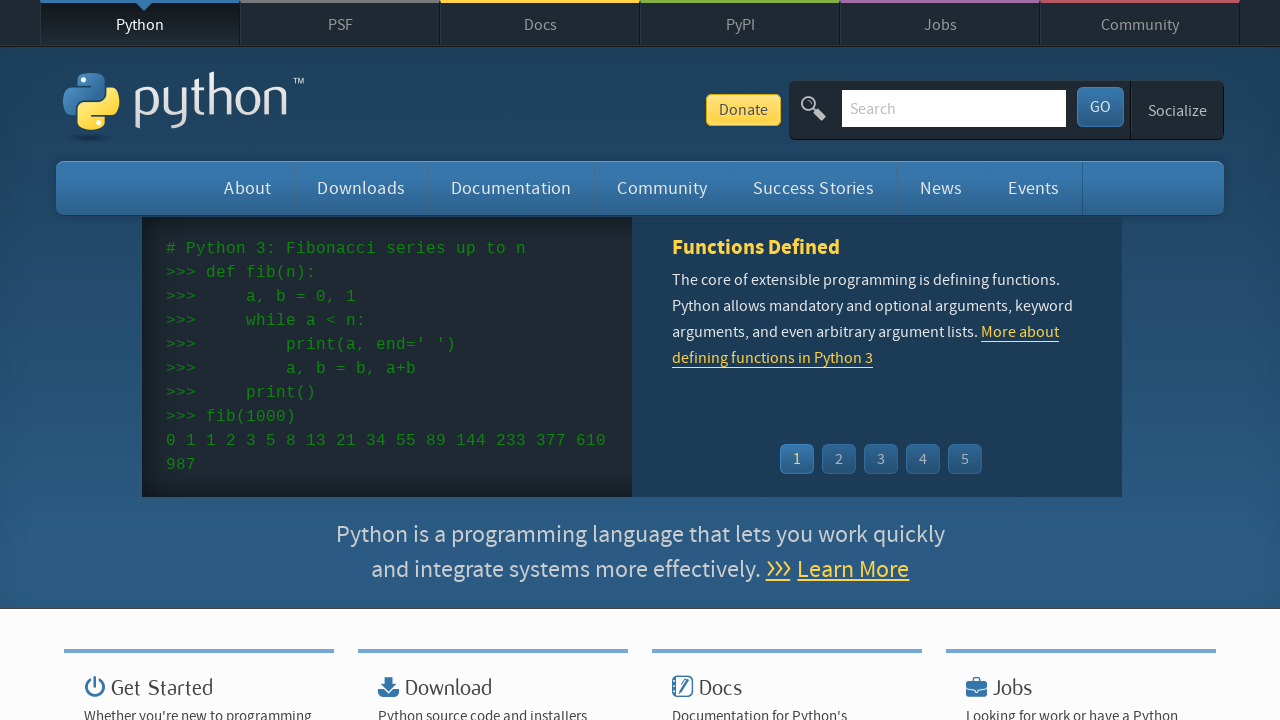

Filled search box with 'pycon' on input[name='q']
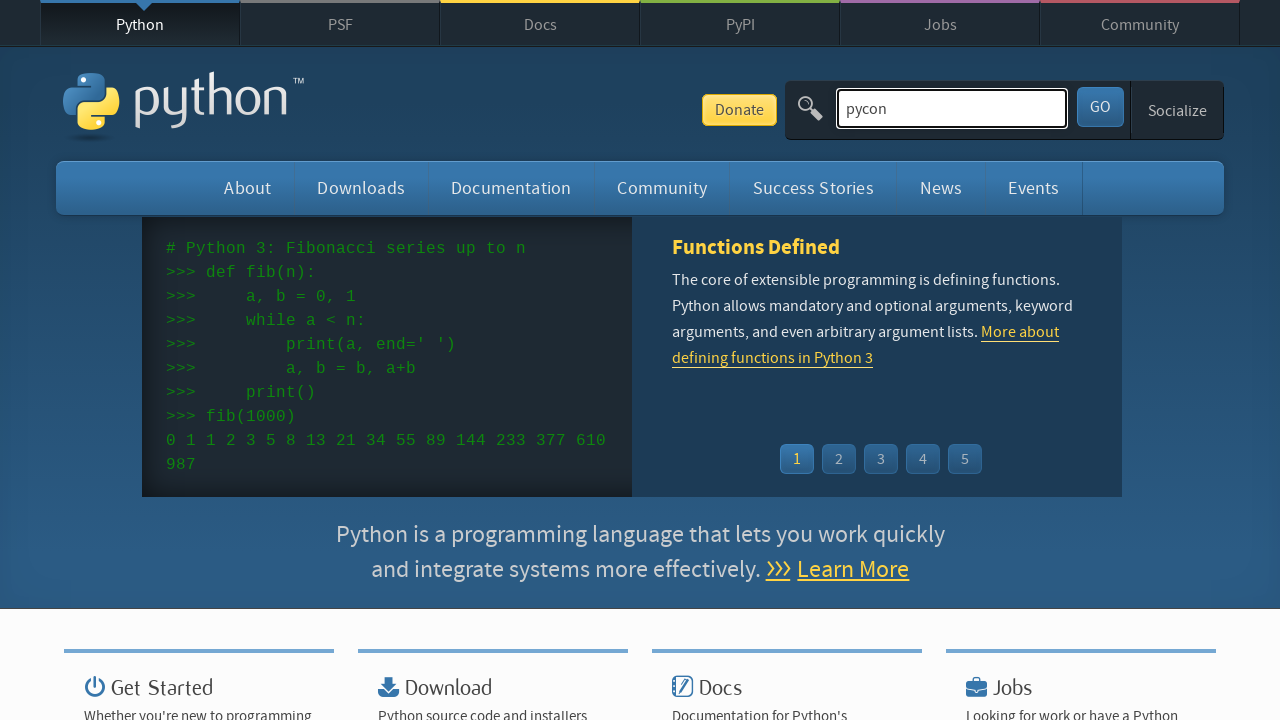

Pressed Enter to submit search for 'pycon' on input[name='q']
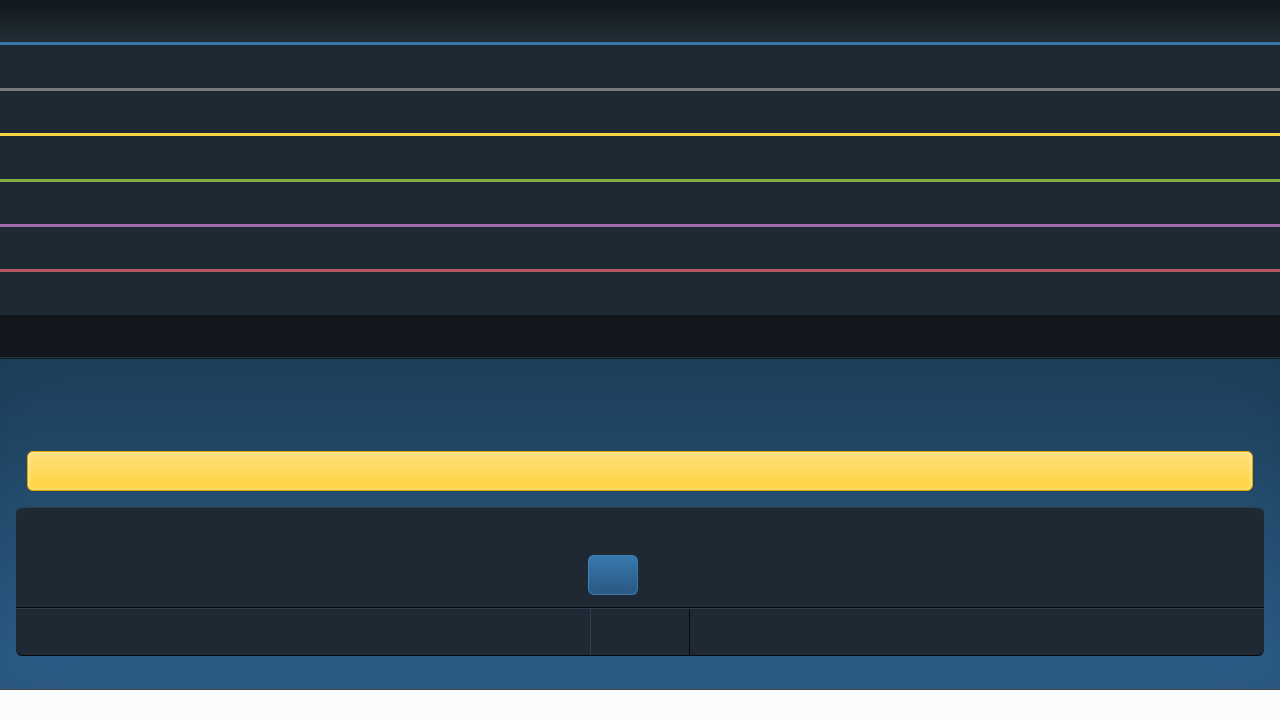

Waited for network idle state - search results loaded
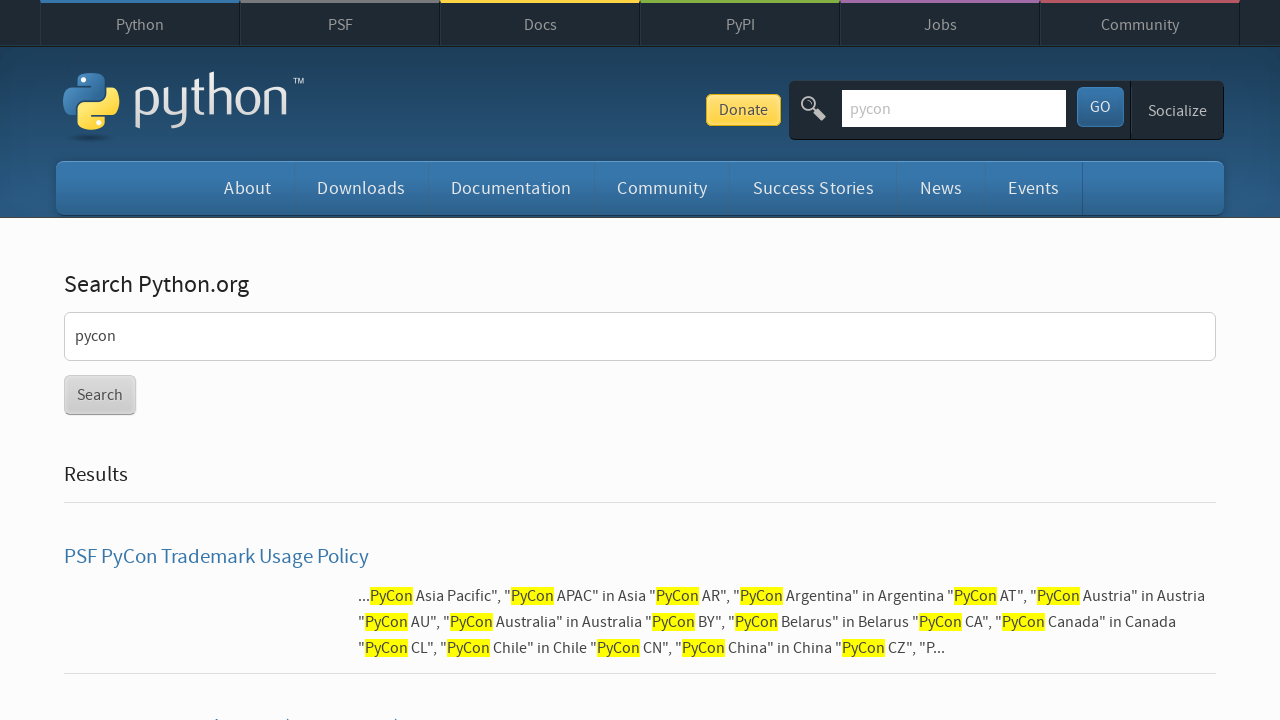

Verified search results were returned for 'pycon'
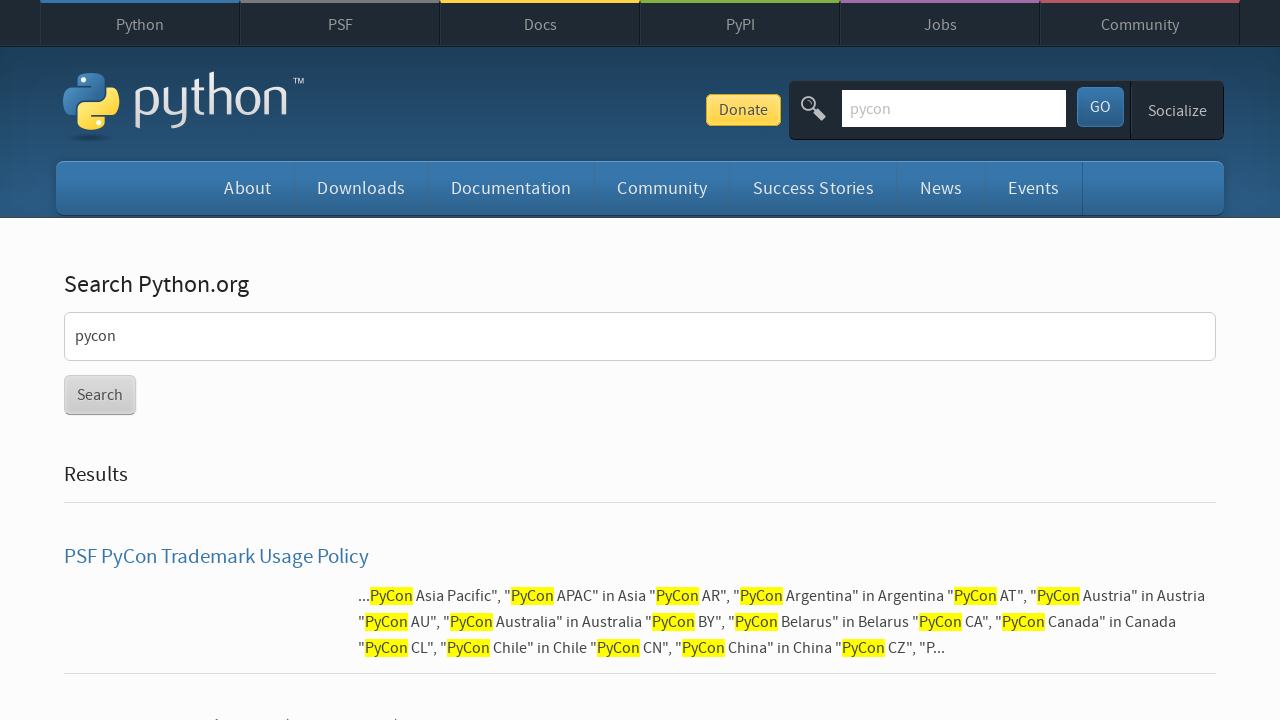

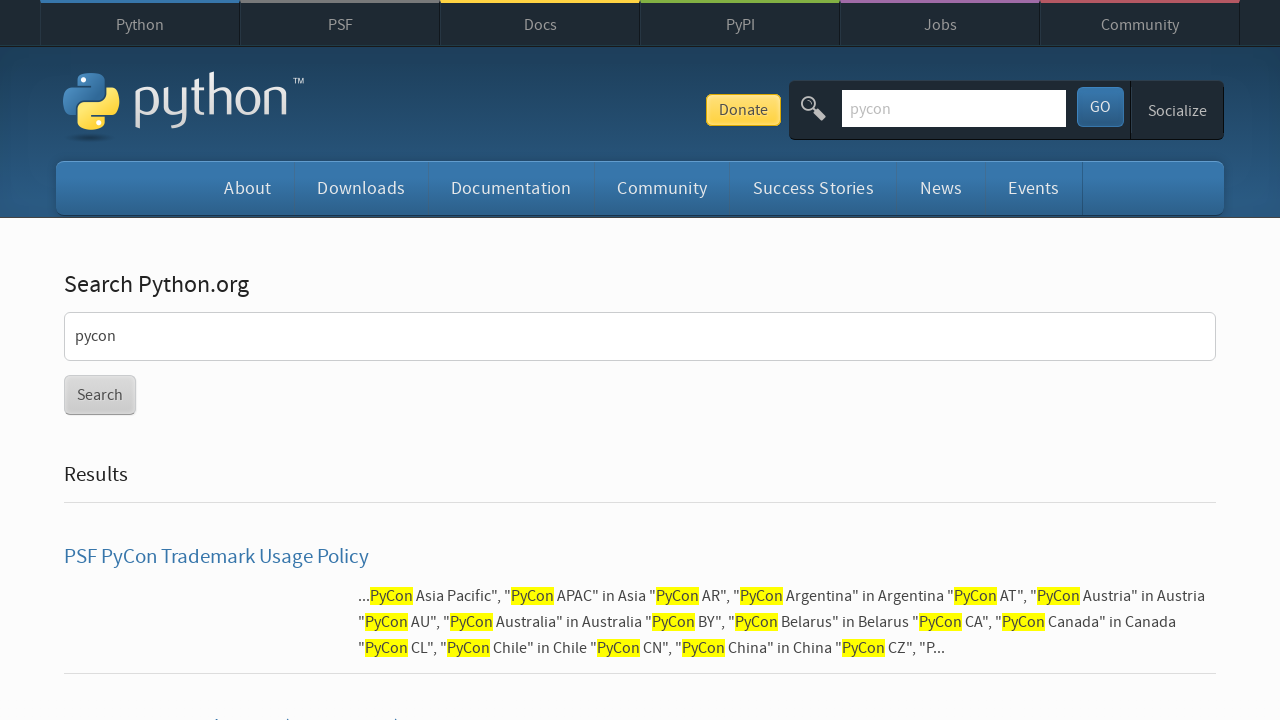